Tests XPath traversal capabilities by locating and extracting text from various elements using parent-child, sibling, and complex XPath relationships

Starting URL: https://rahulshettyacademy.com/AutomationPractice/

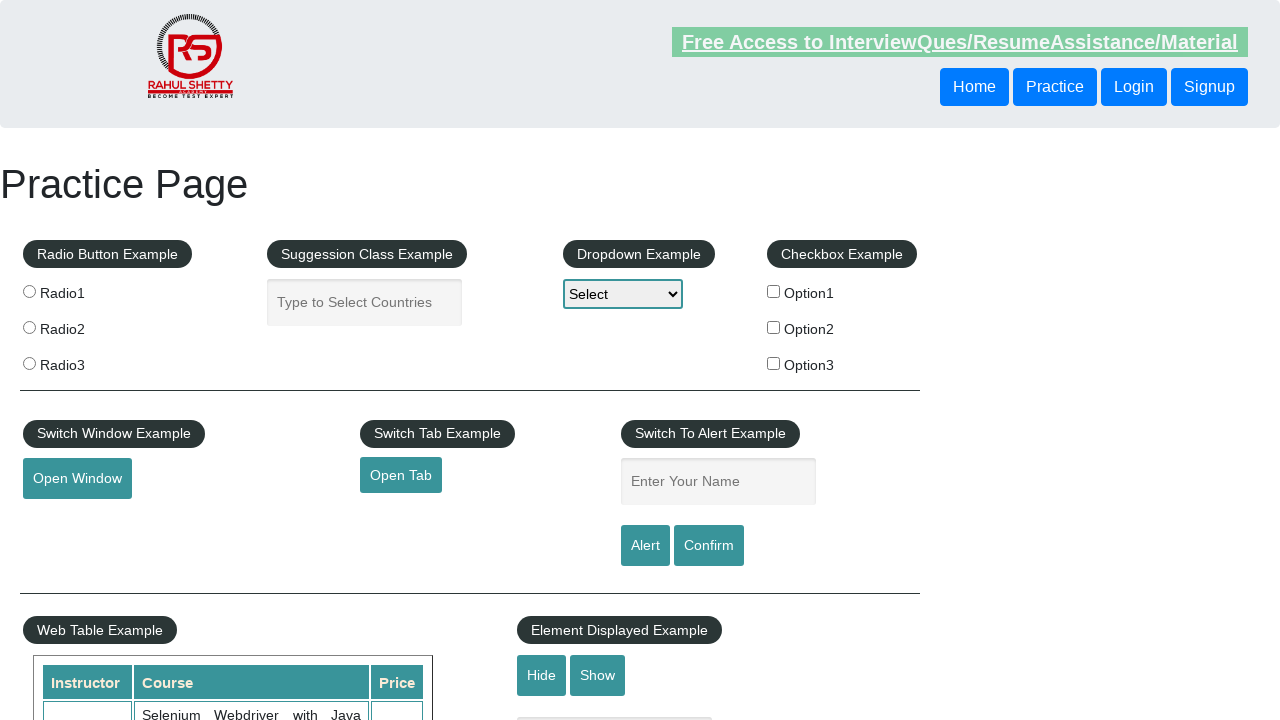

Located first button in header using parent-to-child XPath and extracted text
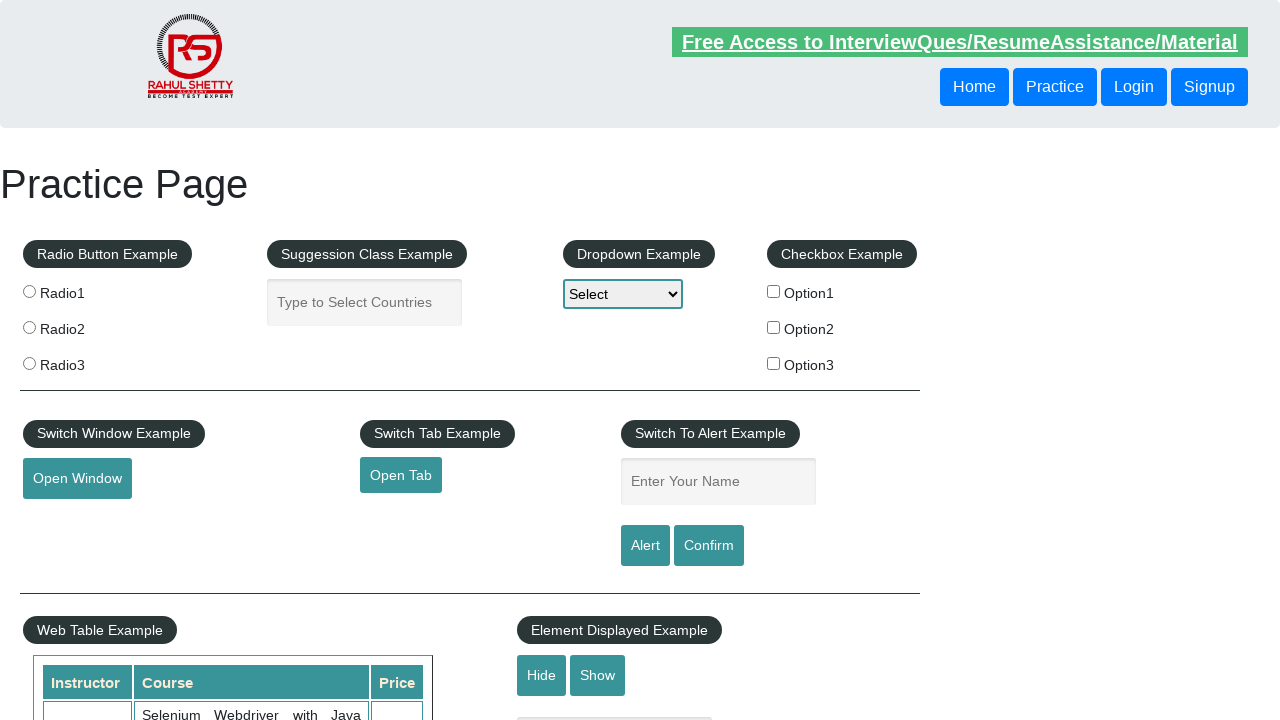

Located following sibling button and extracted text using sibling XPath traversal
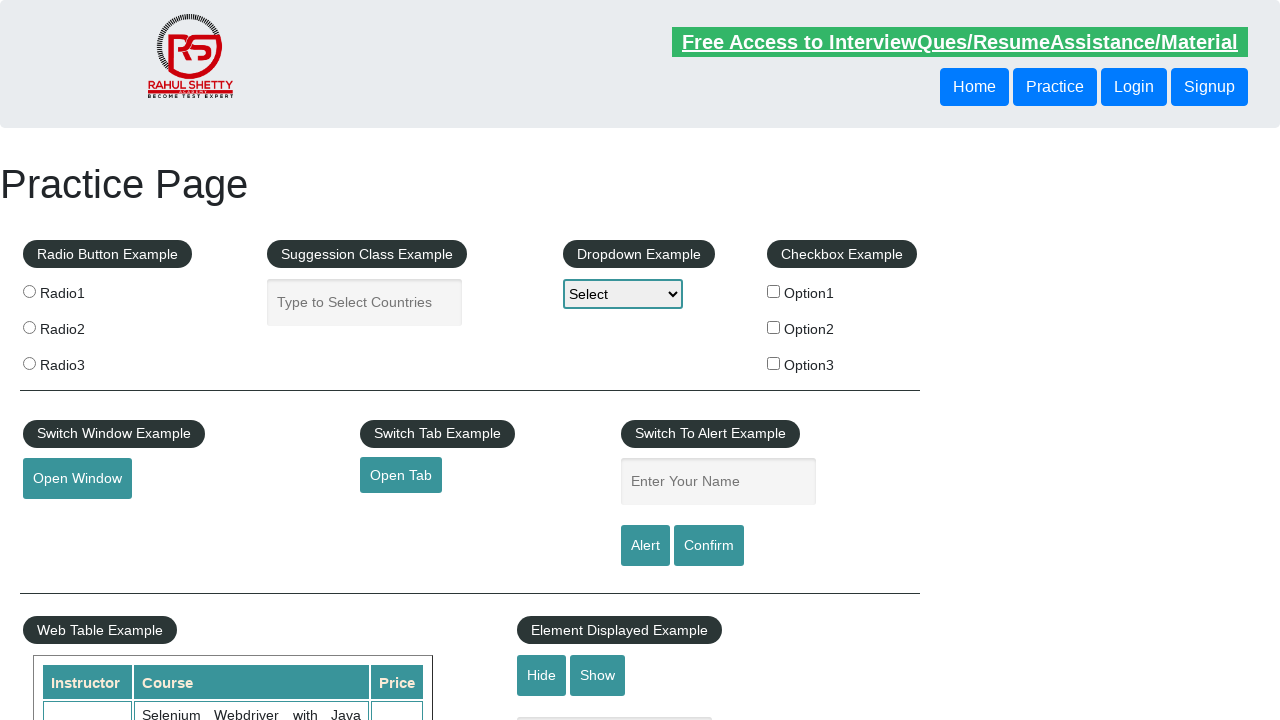

Located second button using child-to-parent XPath traversal and extracted text
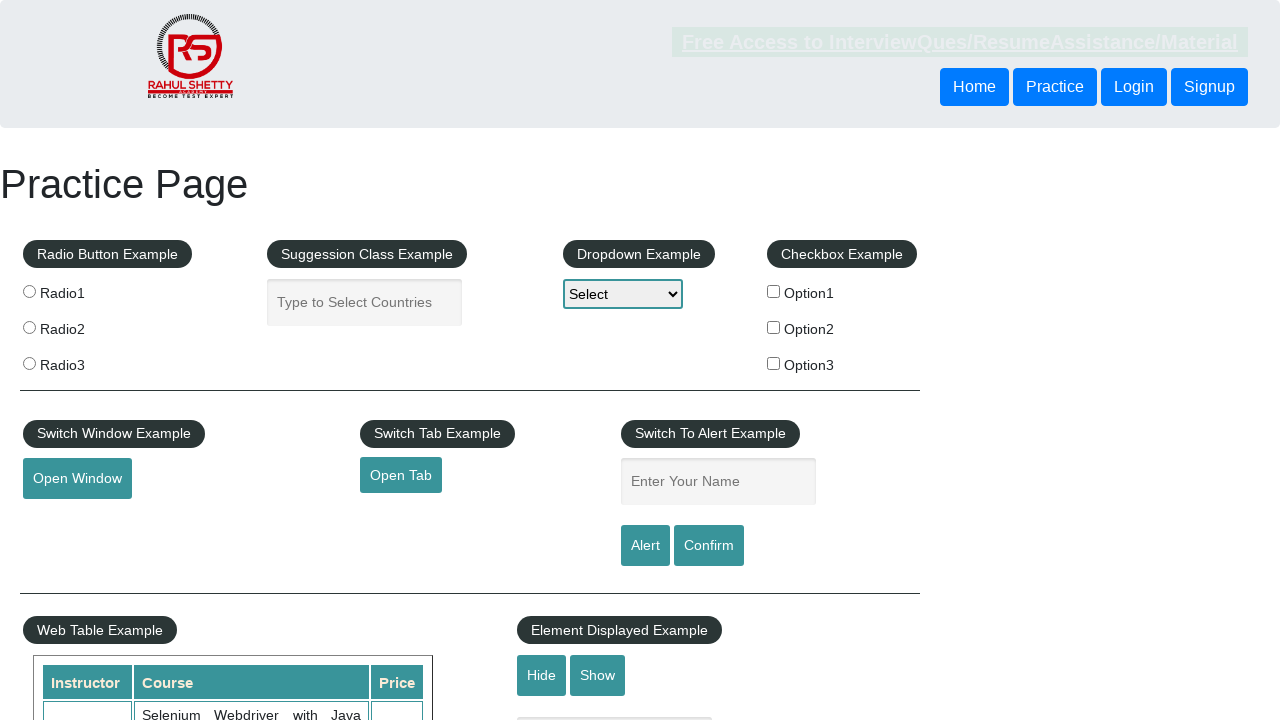

Located second anchor link using multiple parent traversals and extracted text
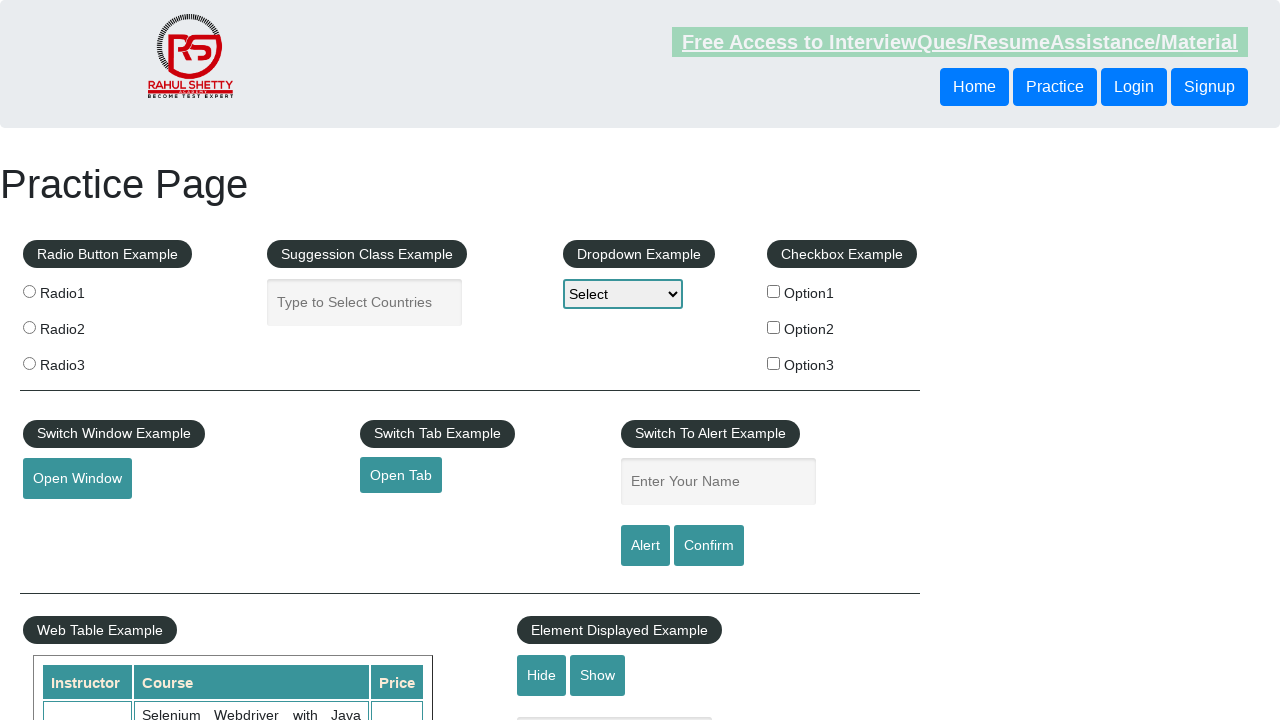

Located third button using complex parent-child-sibling XPath traversal and extracted text
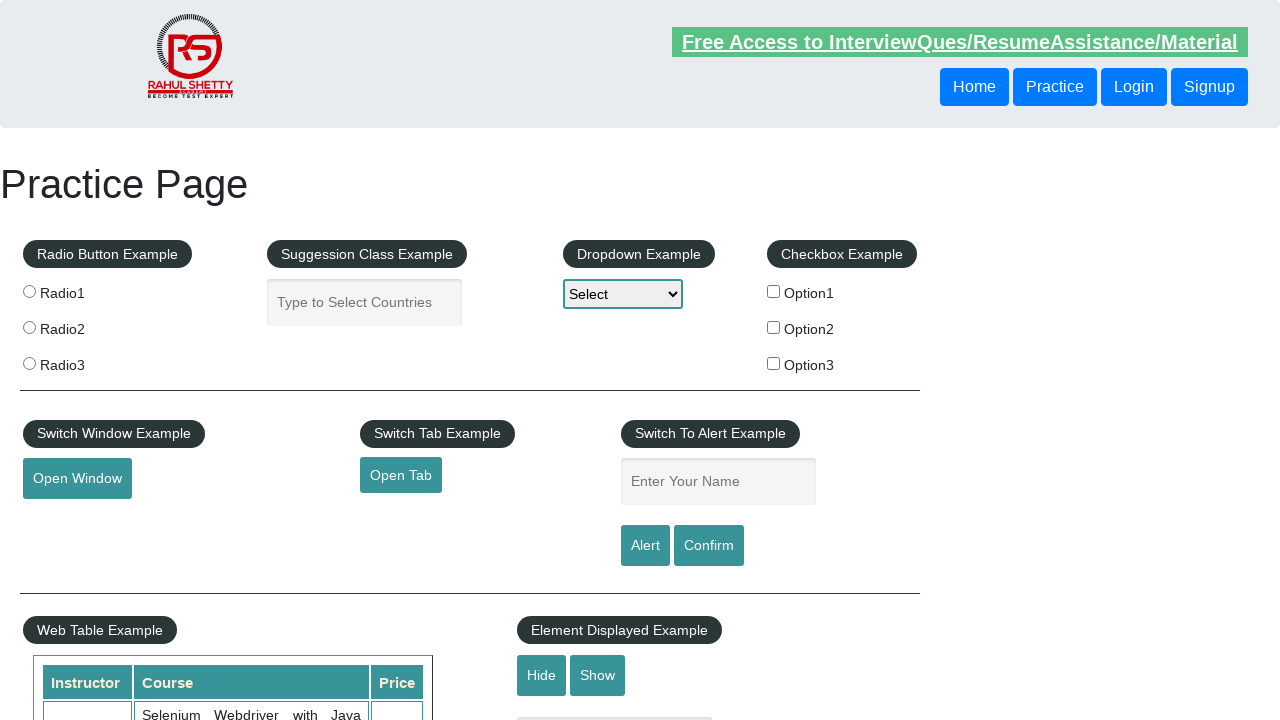

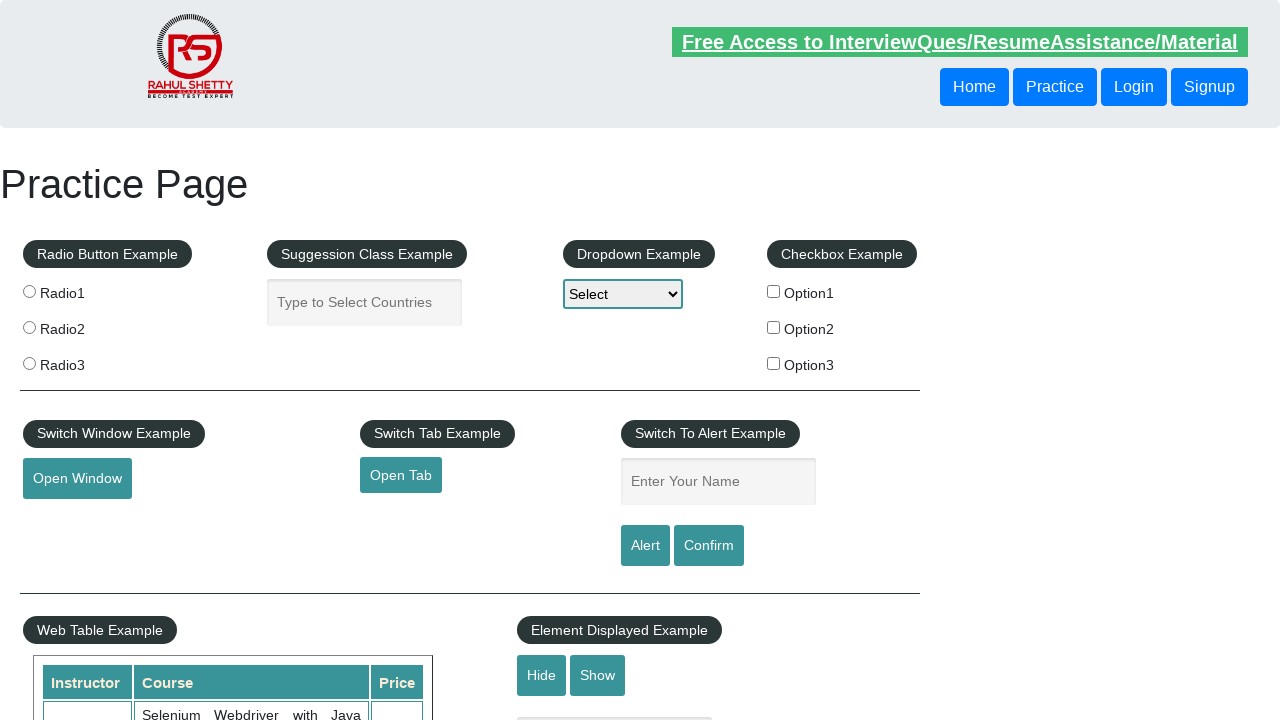